Tests mouse events on a training website by performing click, double-click, and right-click (context click) actions on various elements and verifying the results

Starting URL: https://training-support.net/webelements/mouse-events

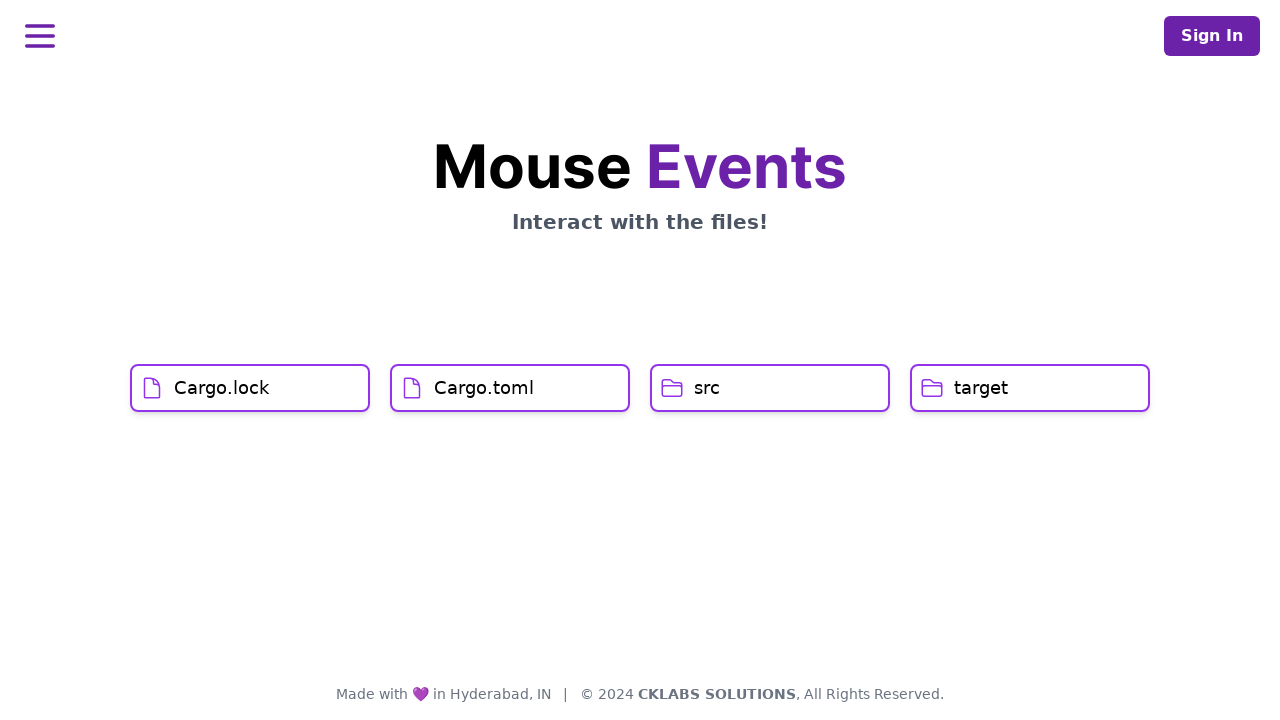

Clicked on Cargo.lock element at (222, 388) on xpath=//h1[text()='Cargo.lock']
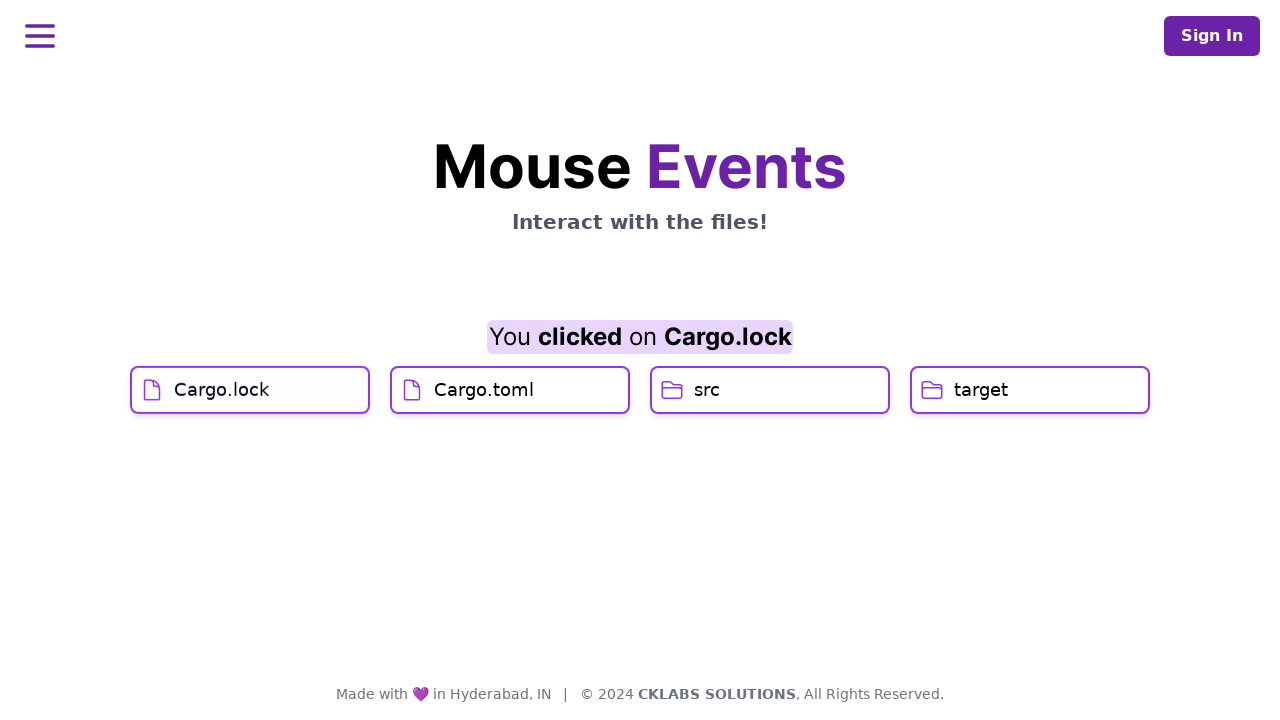

Clicked on Cargo.toml element at (484, 420) on xpath=//h1[text()='Cargo.toml']
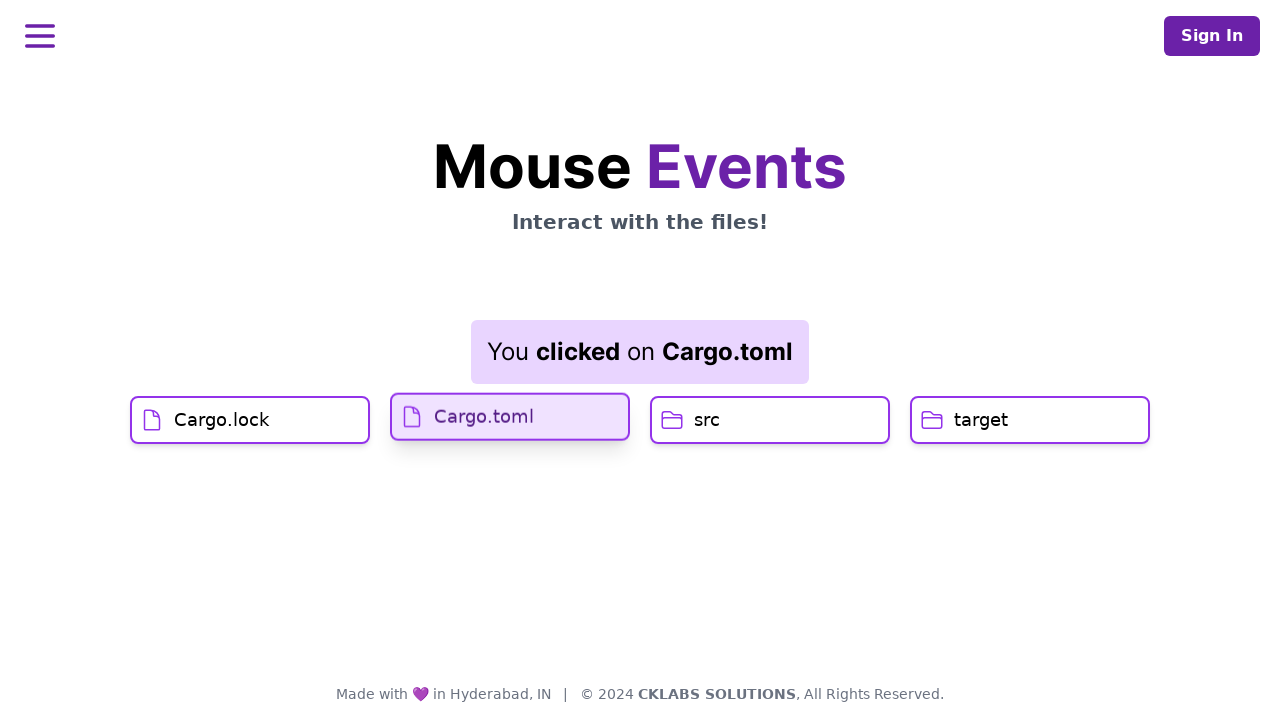

Result element updated after Cargo.toml click
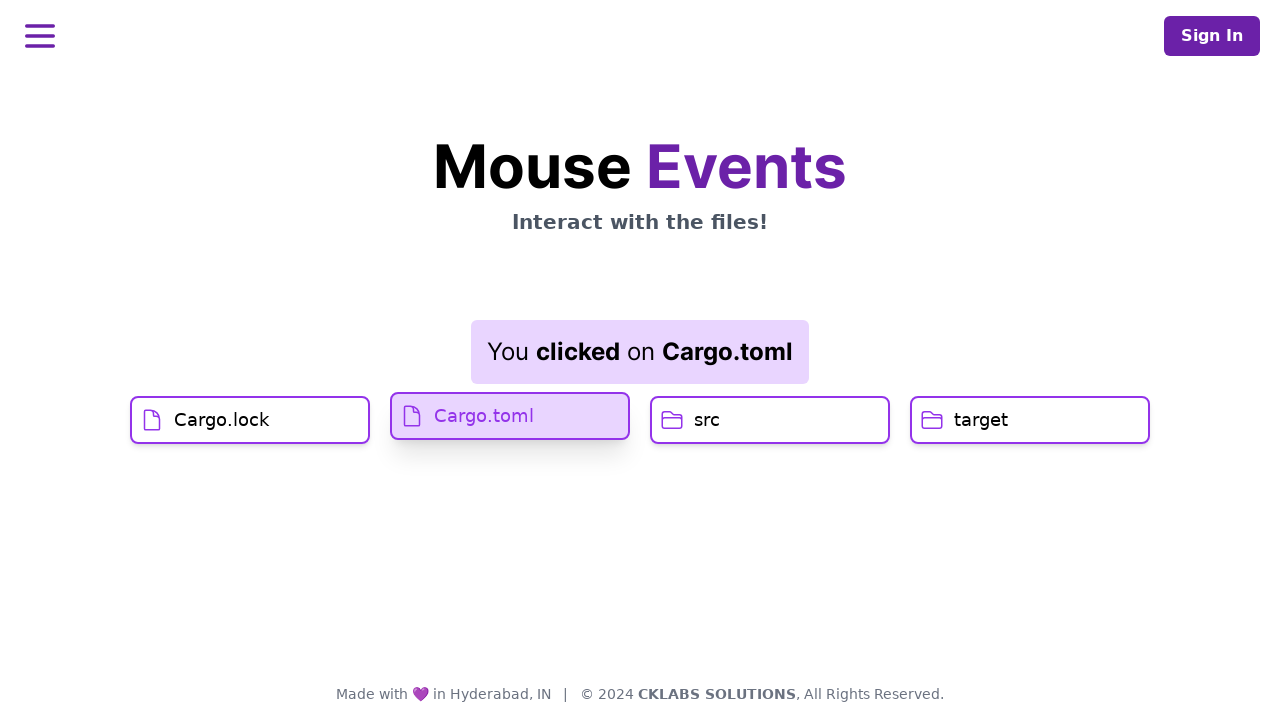

Double-clicked on src element at (707, 420) on xpath=//h1[text()='src']
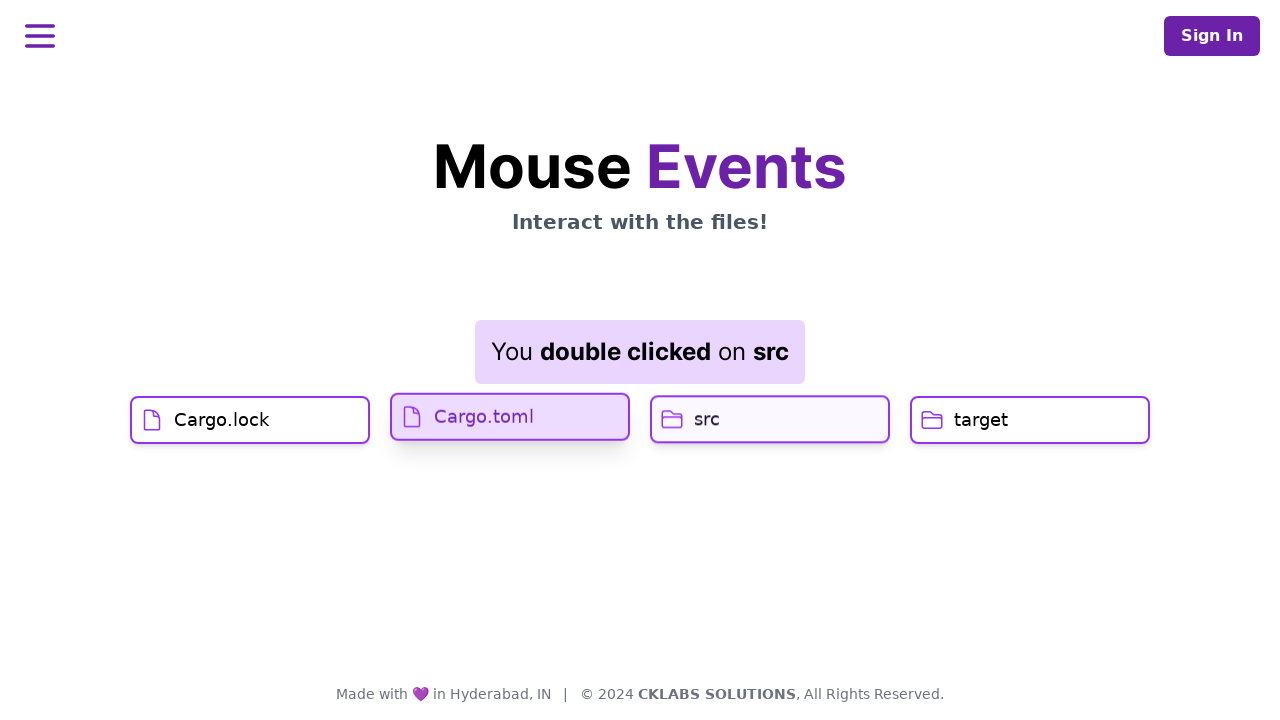

Right-clicked on target element to open context menu at (981, 420) on //h1[text()='target']
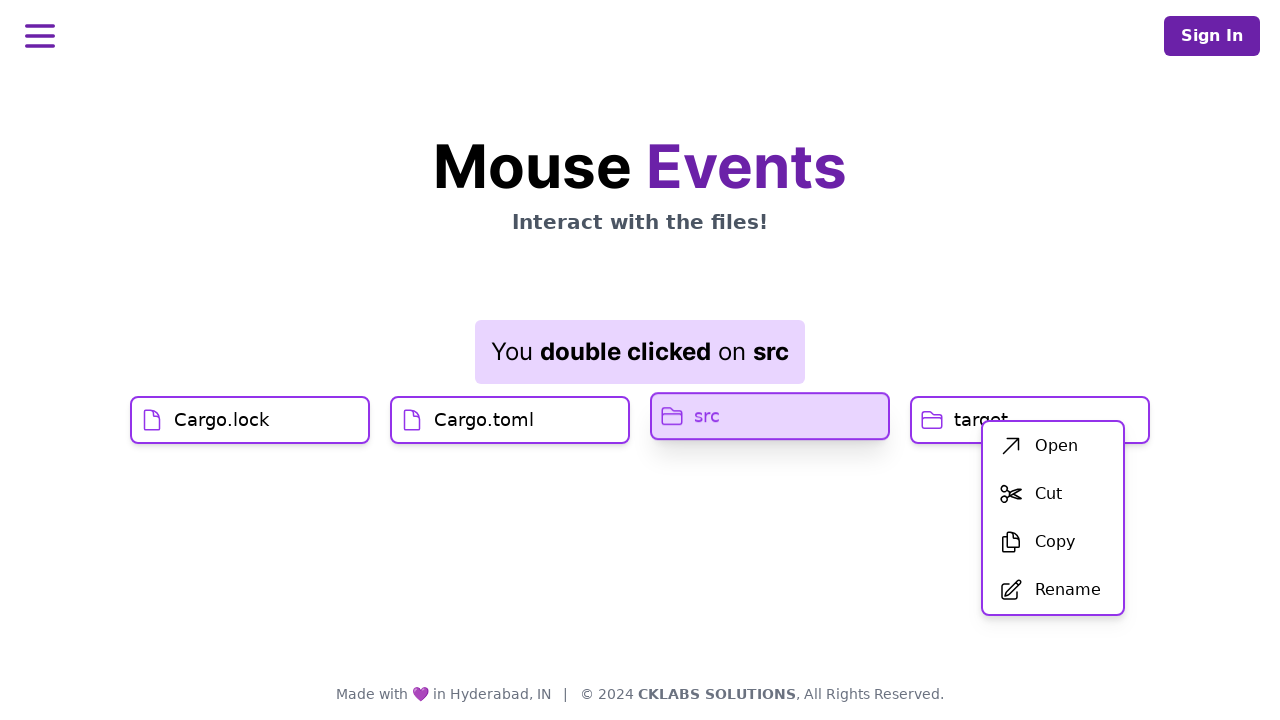

Clicked on first item in the context menu at (1053, 446) on xpath=//div[@id='menu']/div/ul/li[1]
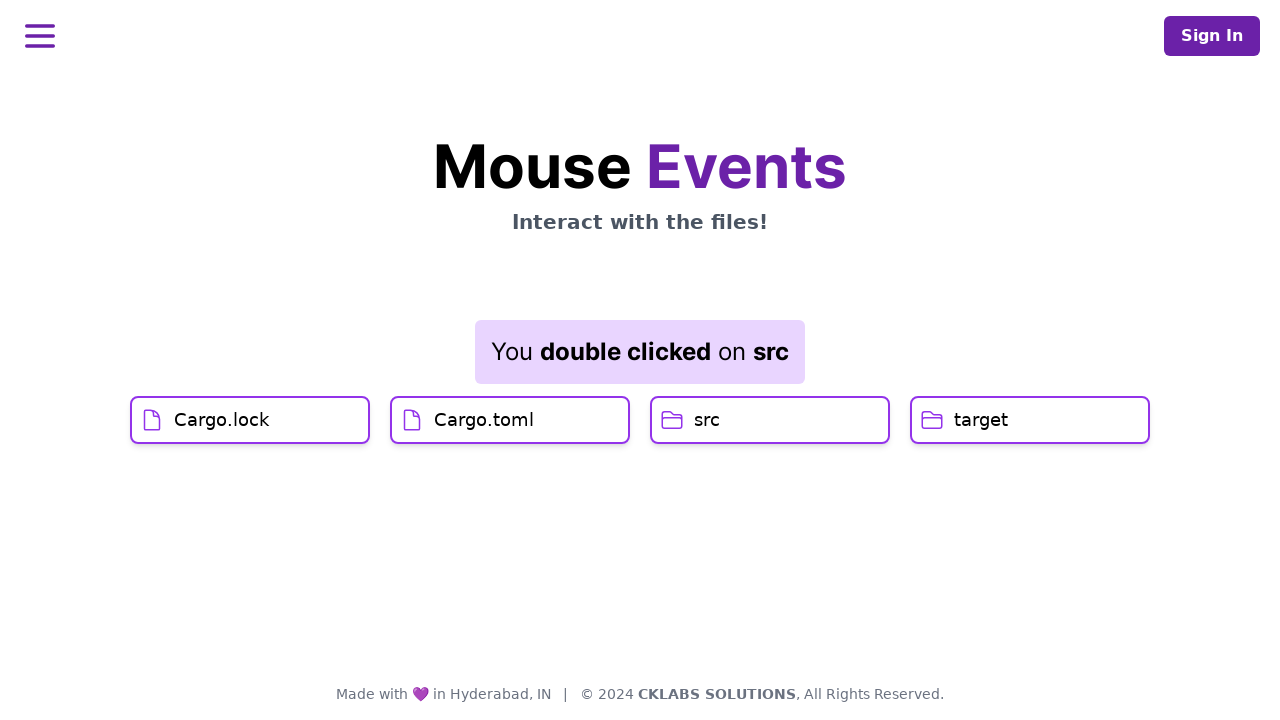

Result element updated after context menu selection
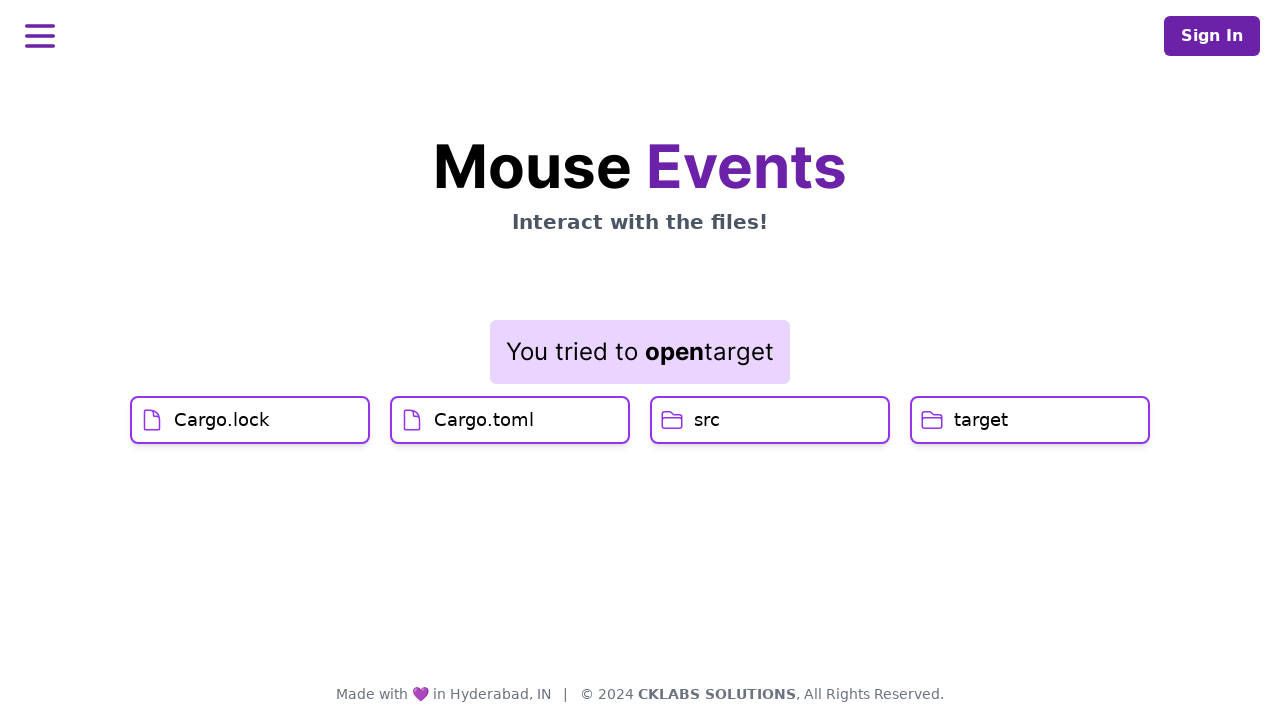

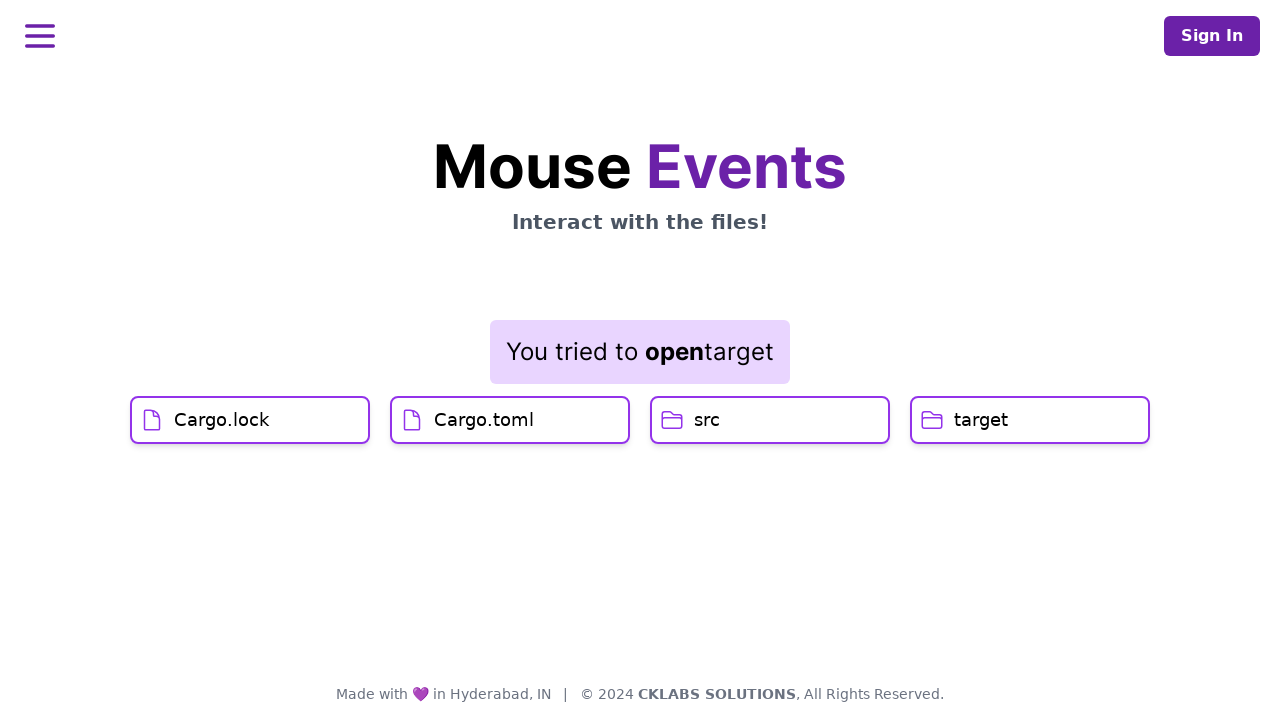